Tests a SweetAlert popup by triggering it and then dismissing it with the OK button

Starting URL: https://sweetalert.js.org/

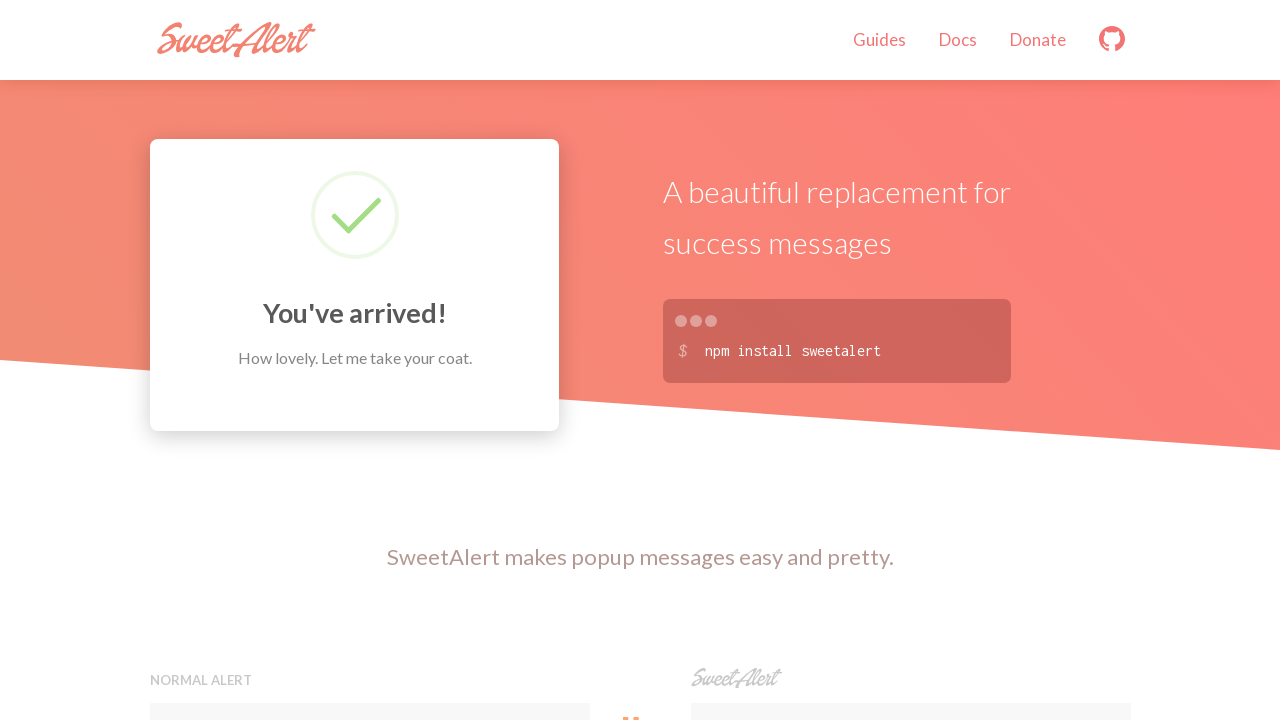

Clicked preview button to trigger SweetAlert popup at (910, 360) on xpath=(//button[@class='preview'])[2]
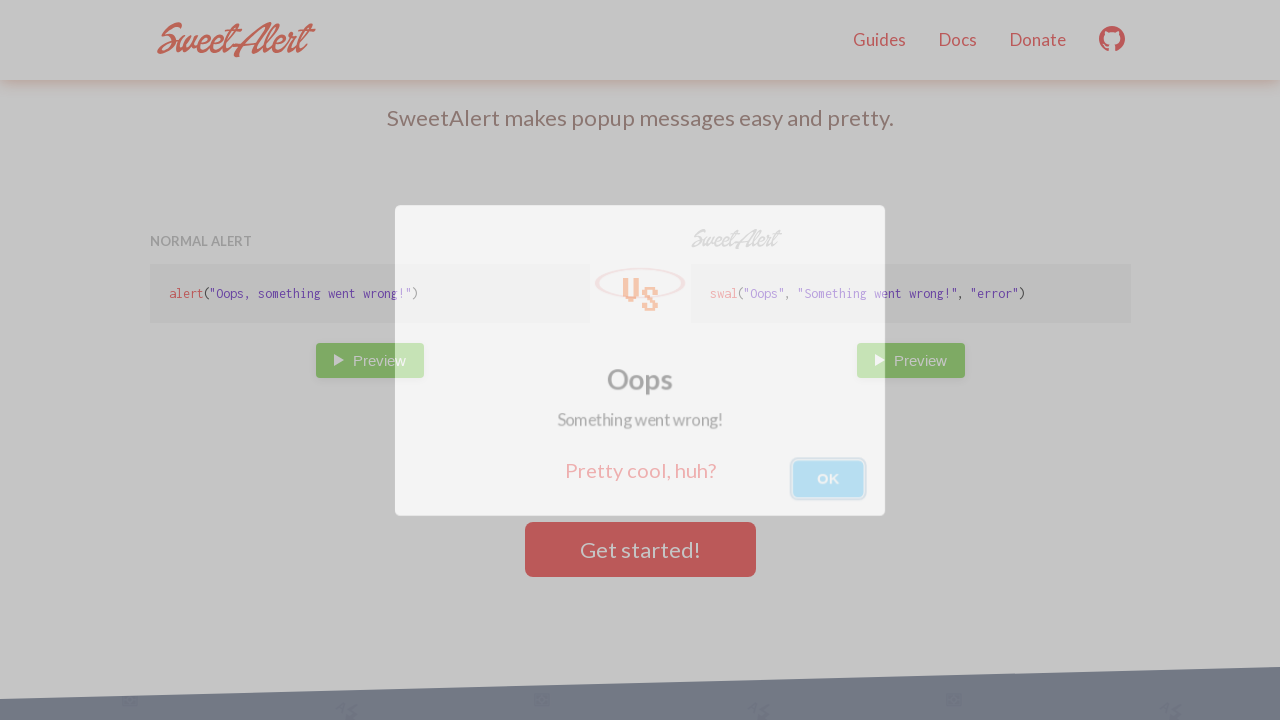

Clicked OK button to dismiss SweetAlert popup at (824, 476) on xpath=//button[.='OK']
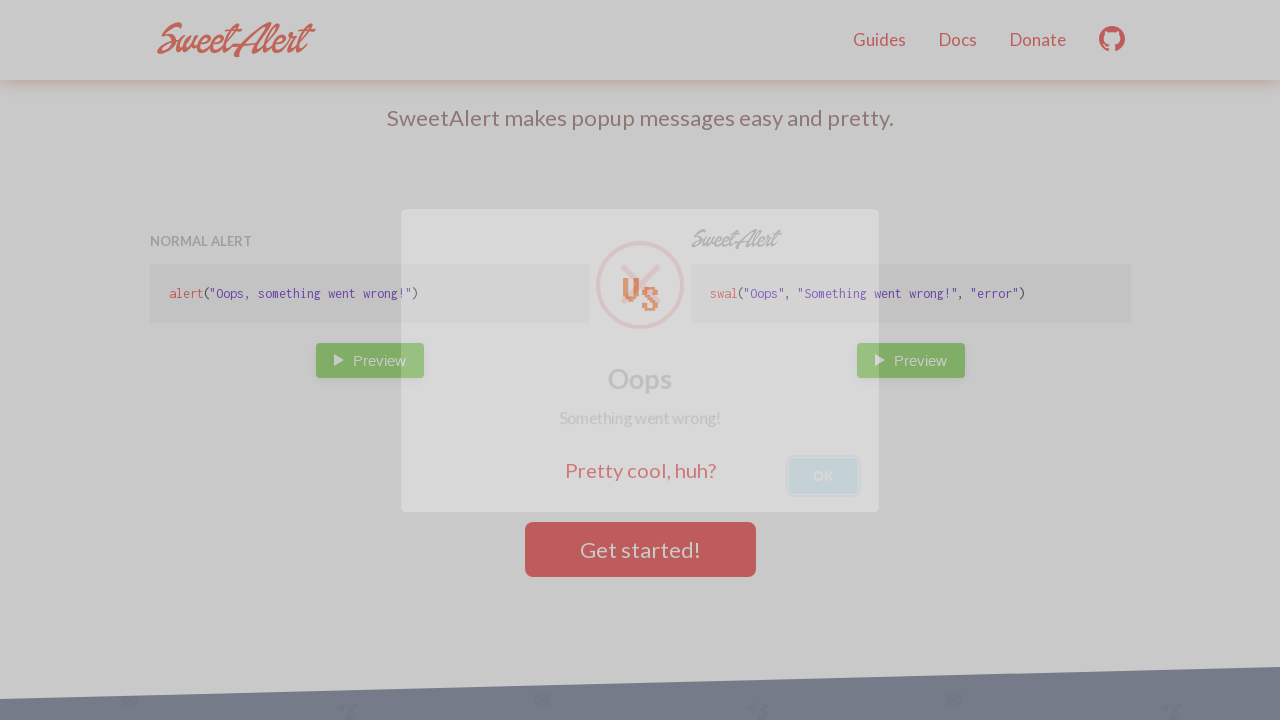

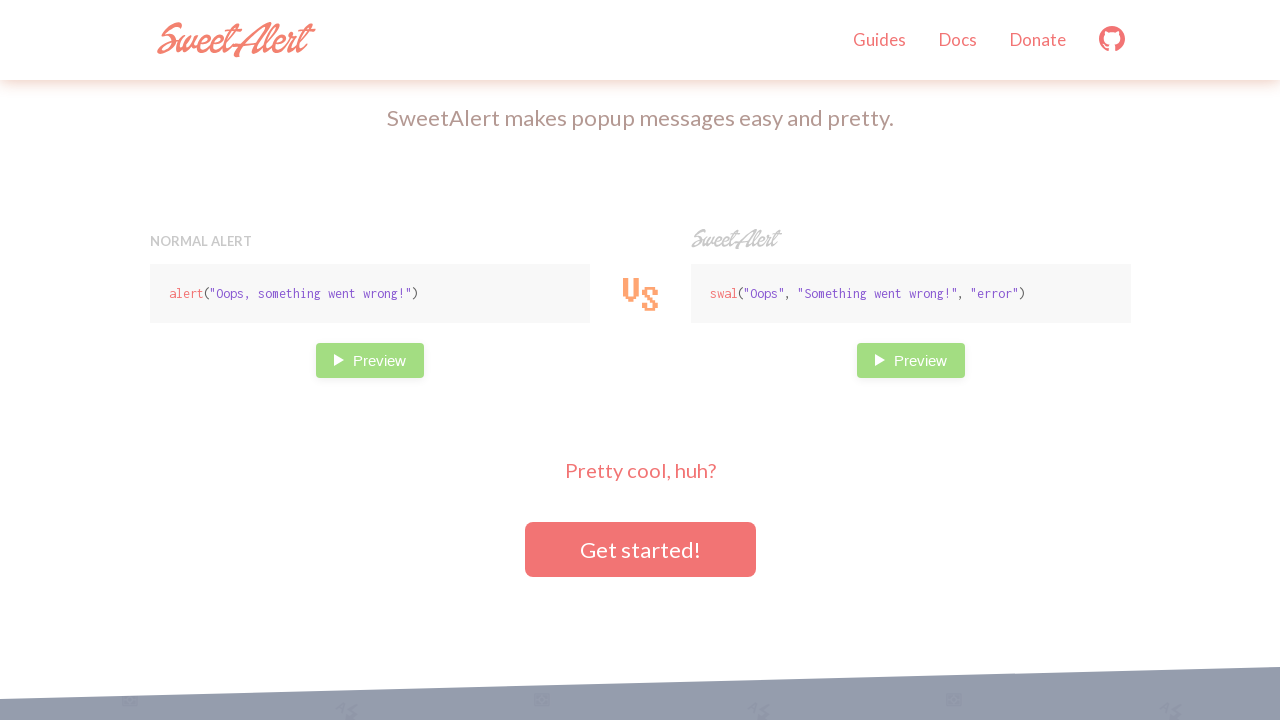